Verifies that the stock search dropdown is clickable and enabled

Starting URL: https://www.tickertape.in/

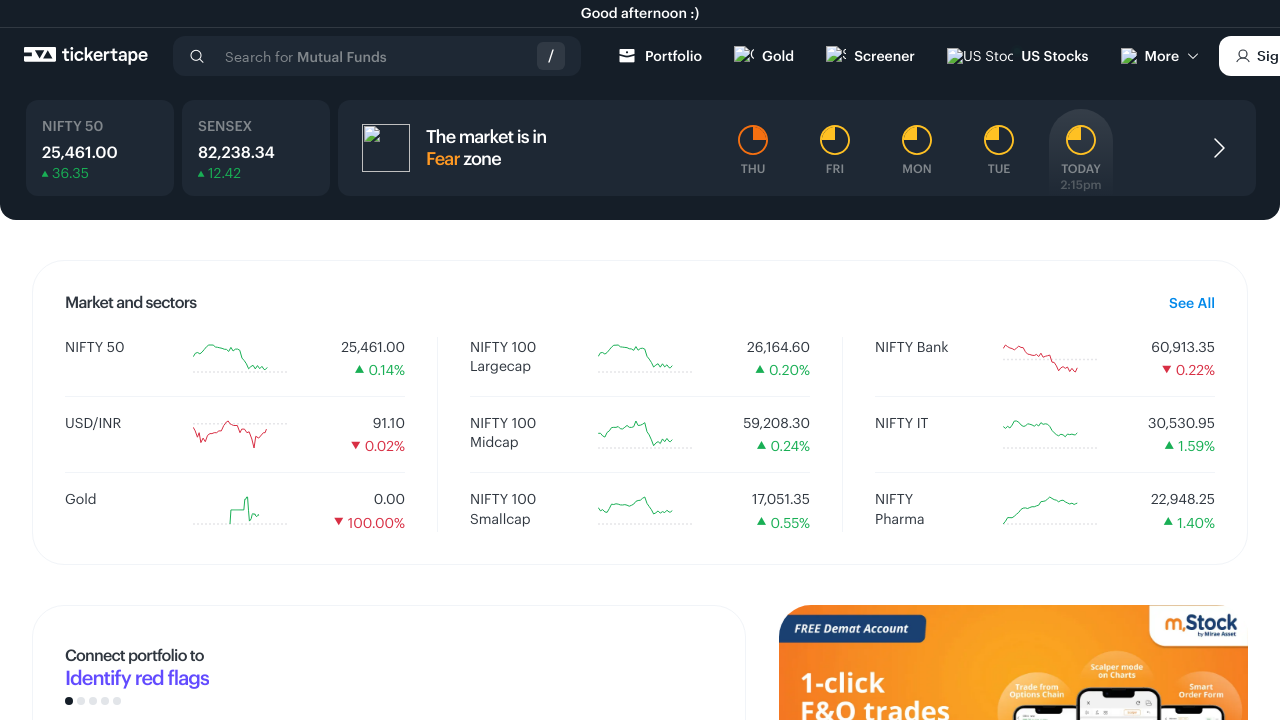

Clicked on stock search input field at (377, 56) on input#search-stock-input
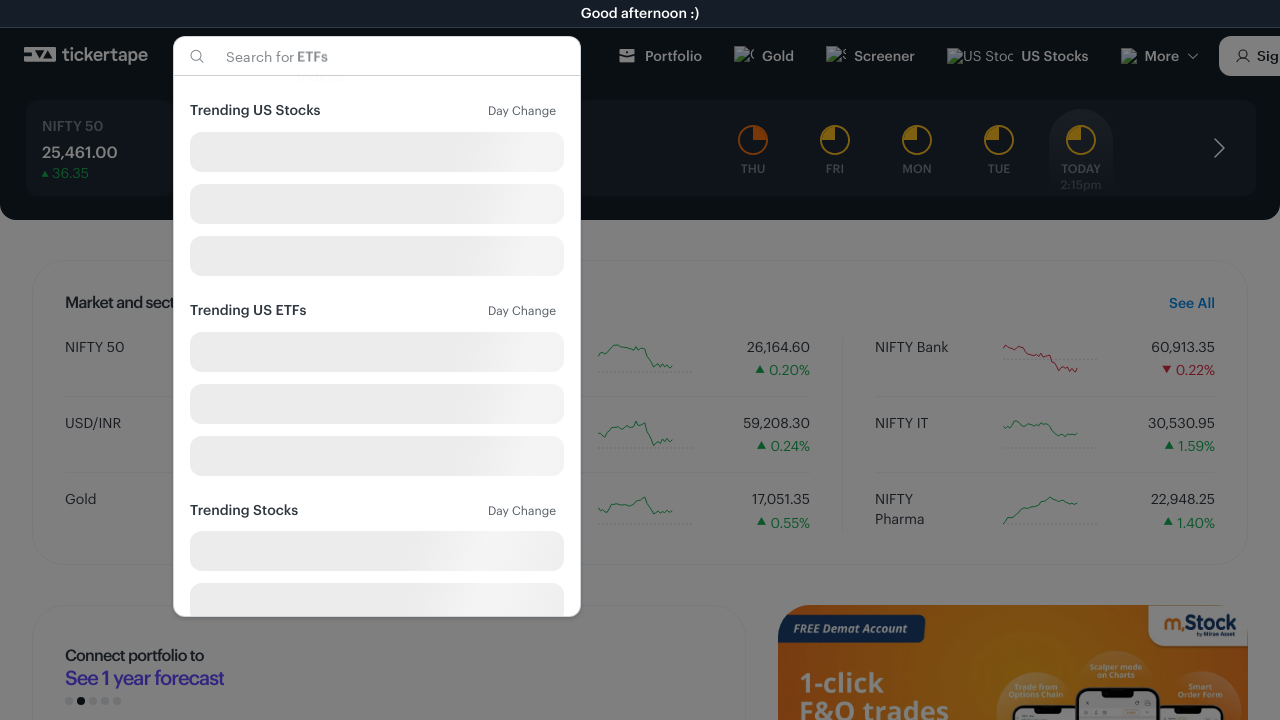

Retrieved enabled status of search input
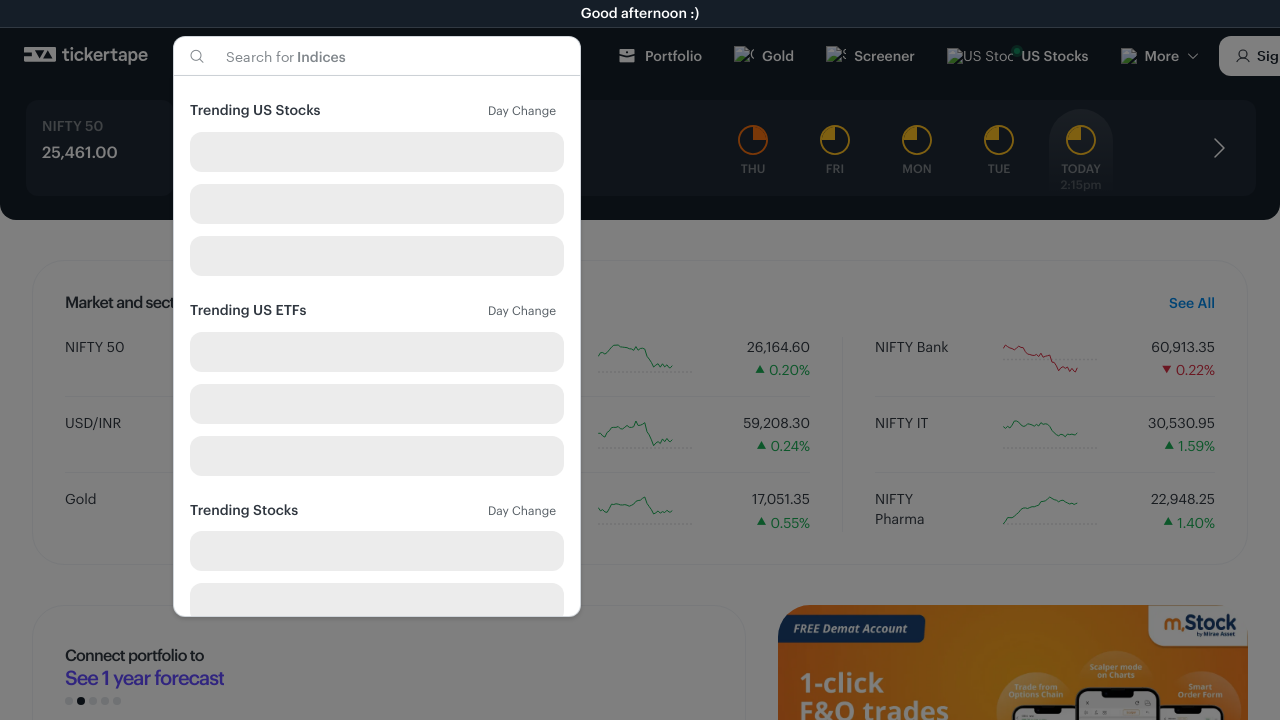

Verified that search input is enabled
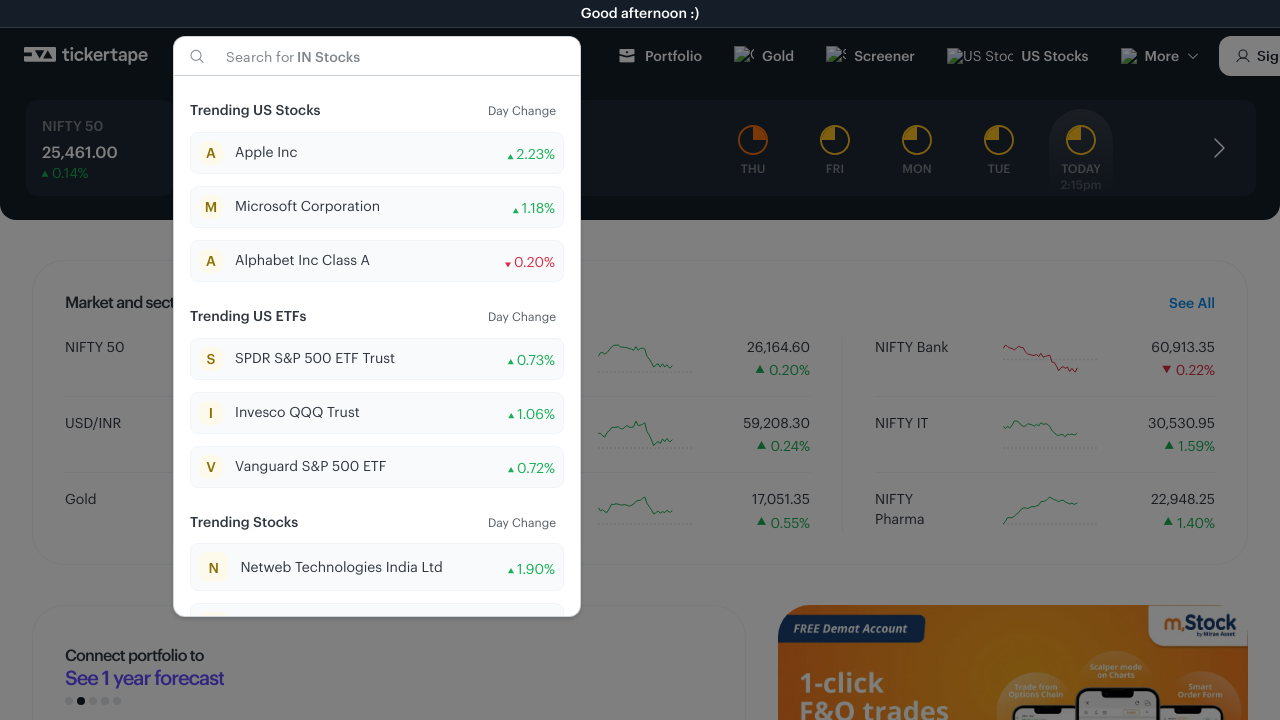

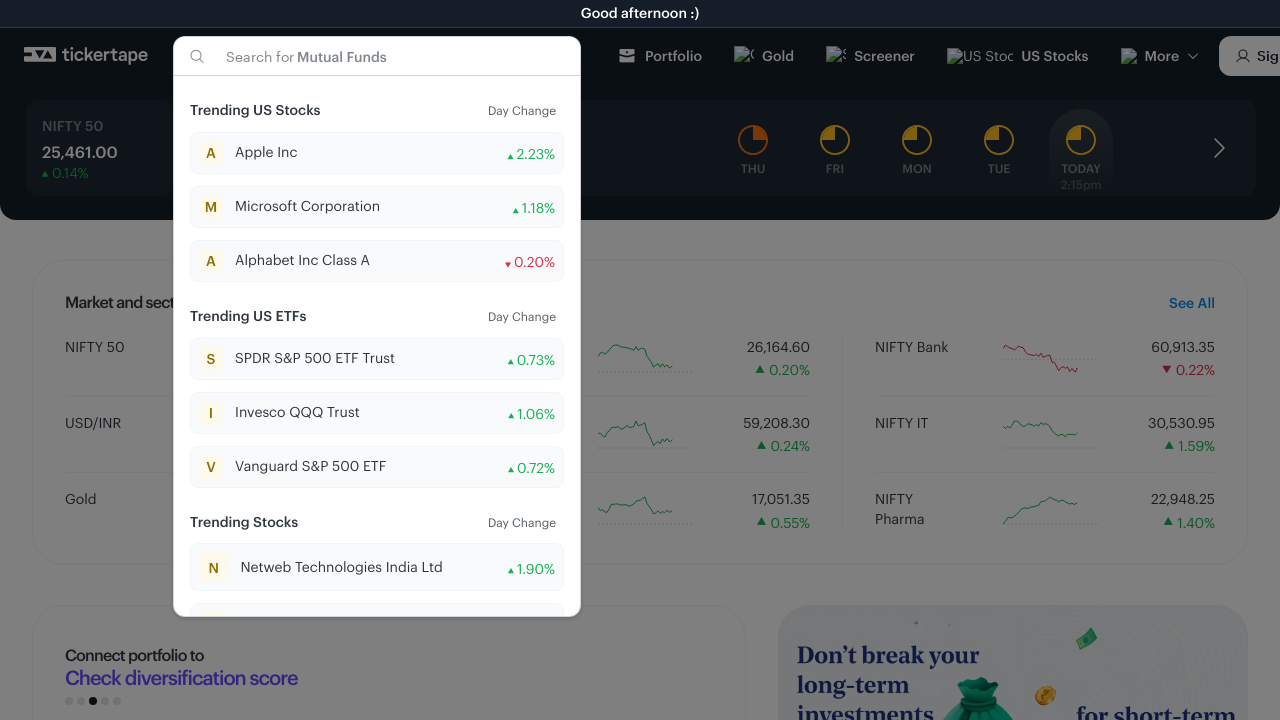